Navigates to the ADS-B Exchange flight tracking globe and sets the map view to focus on specific coordinates (Washington DC area) at zoom level 8

Starting URL: https://globe.adsbexchange.com

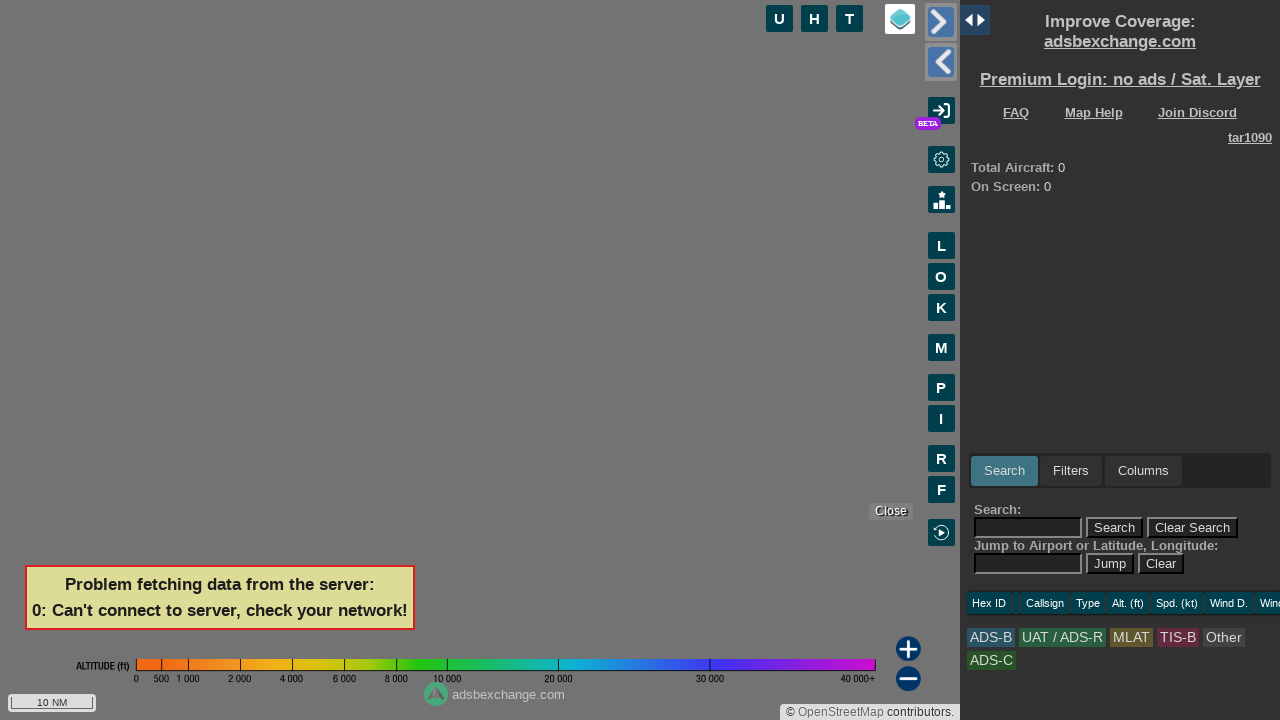

Waited for ADS-B Exchange globe to load (networkidle)
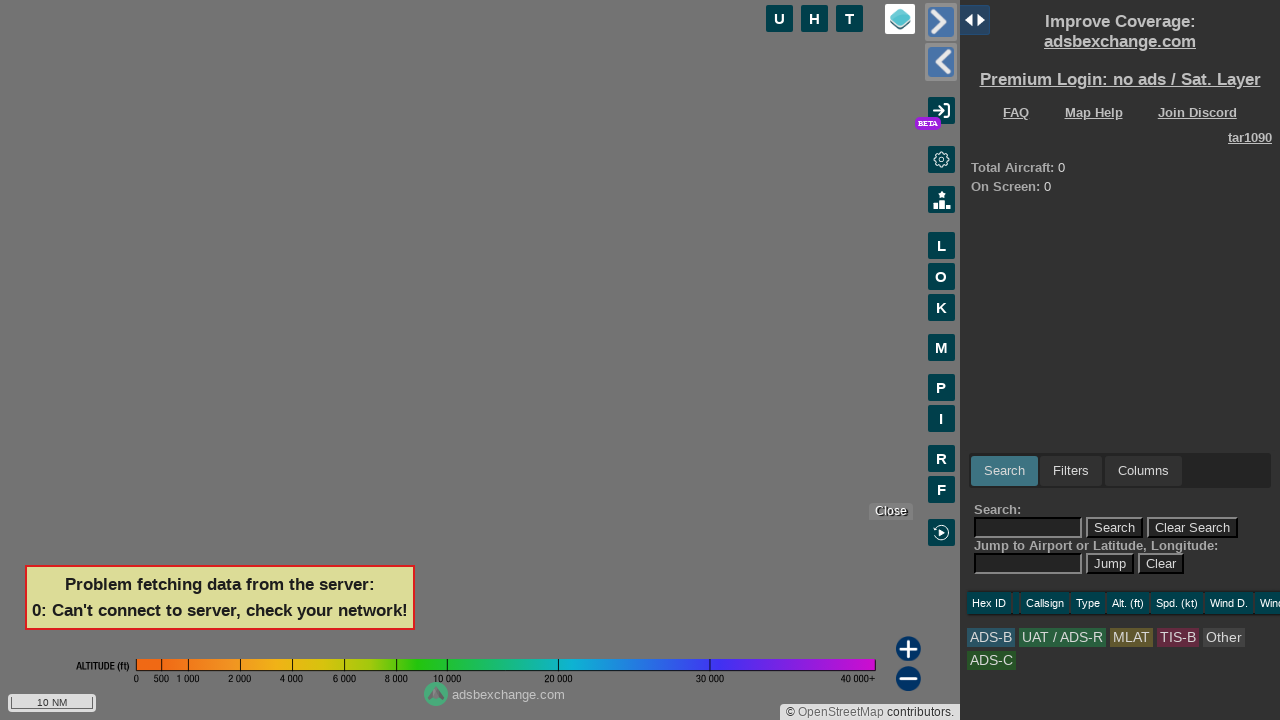

Executed JavaScript to set map view to Washington DC coordinates with zoom level 8
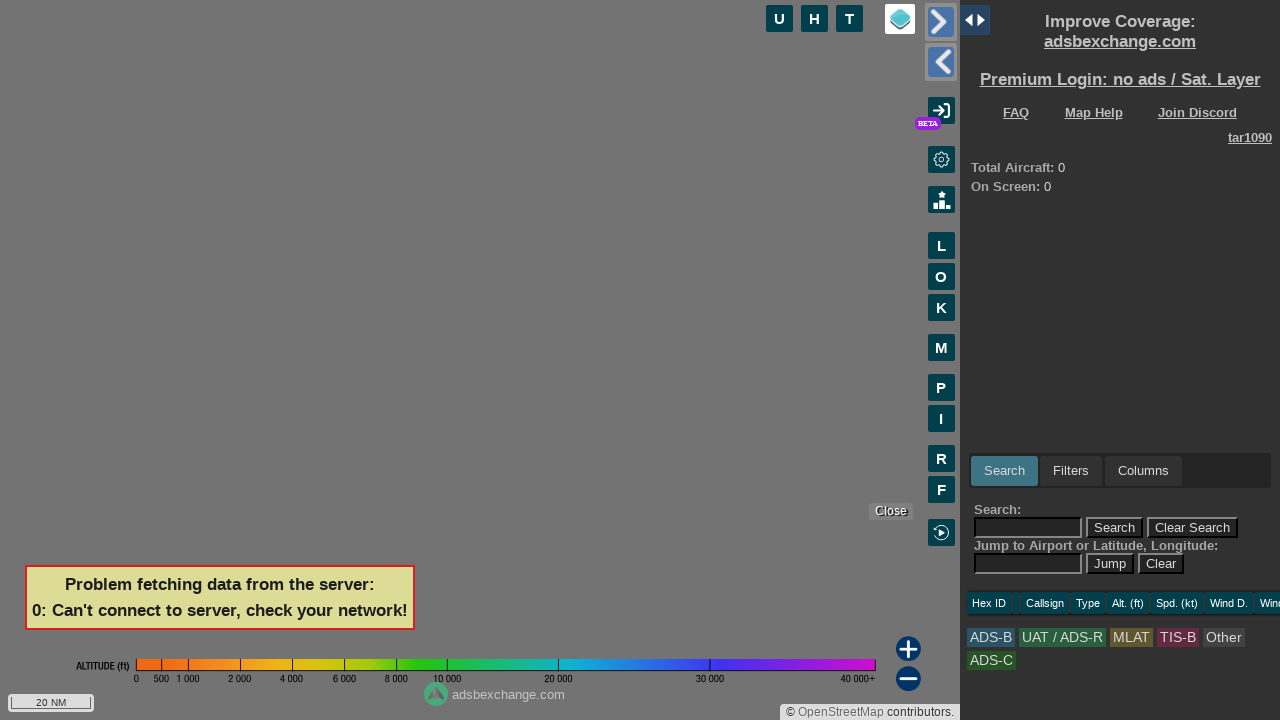

Waited 3 seconds for map to update with new view
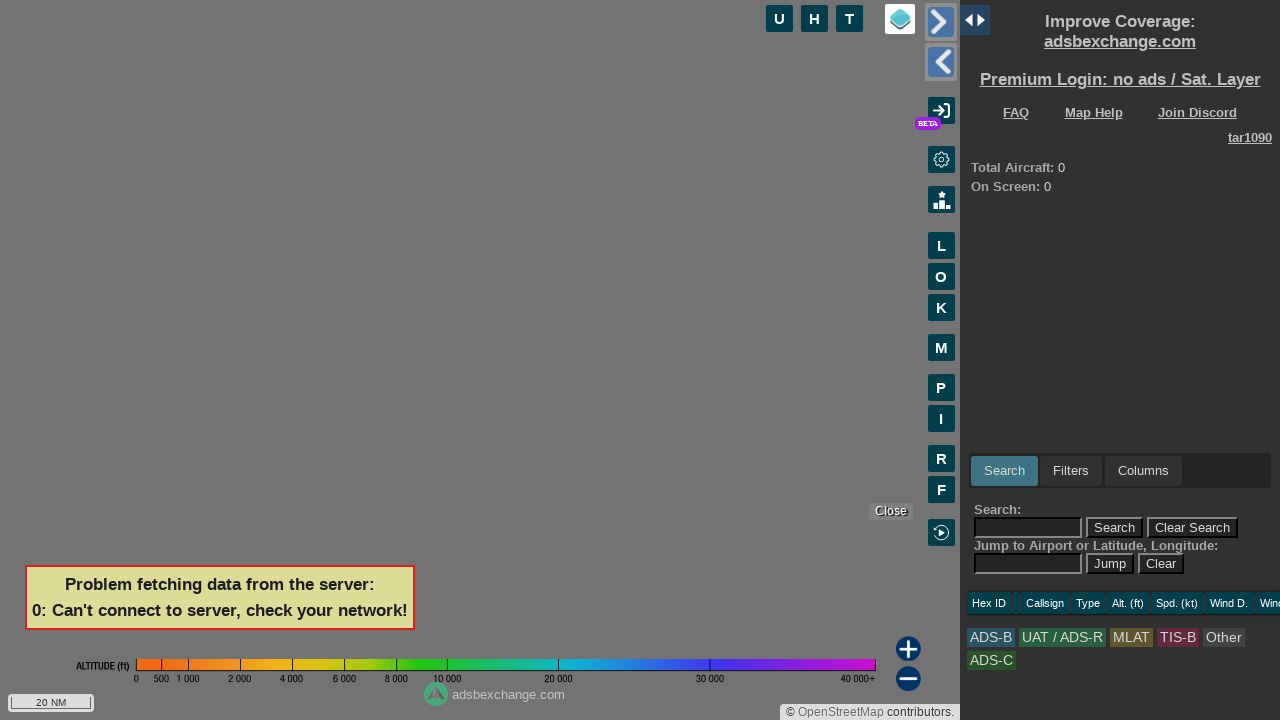

Verified map canvas element is visible
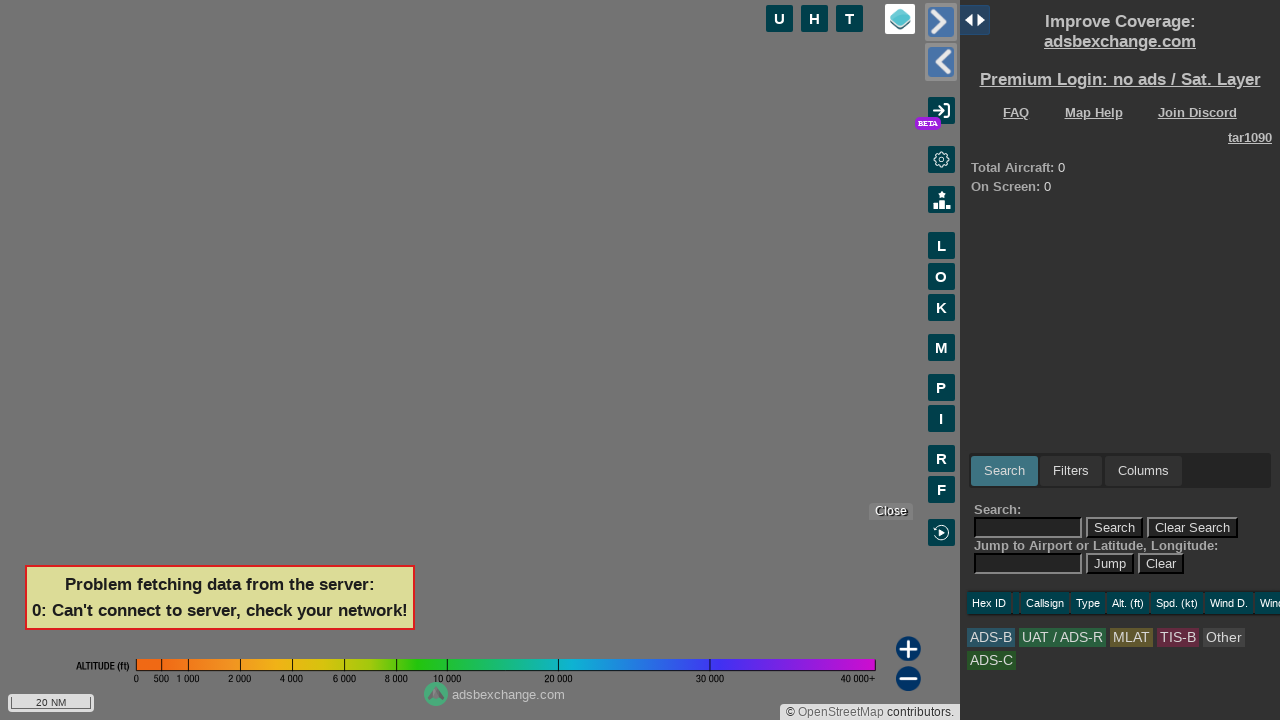

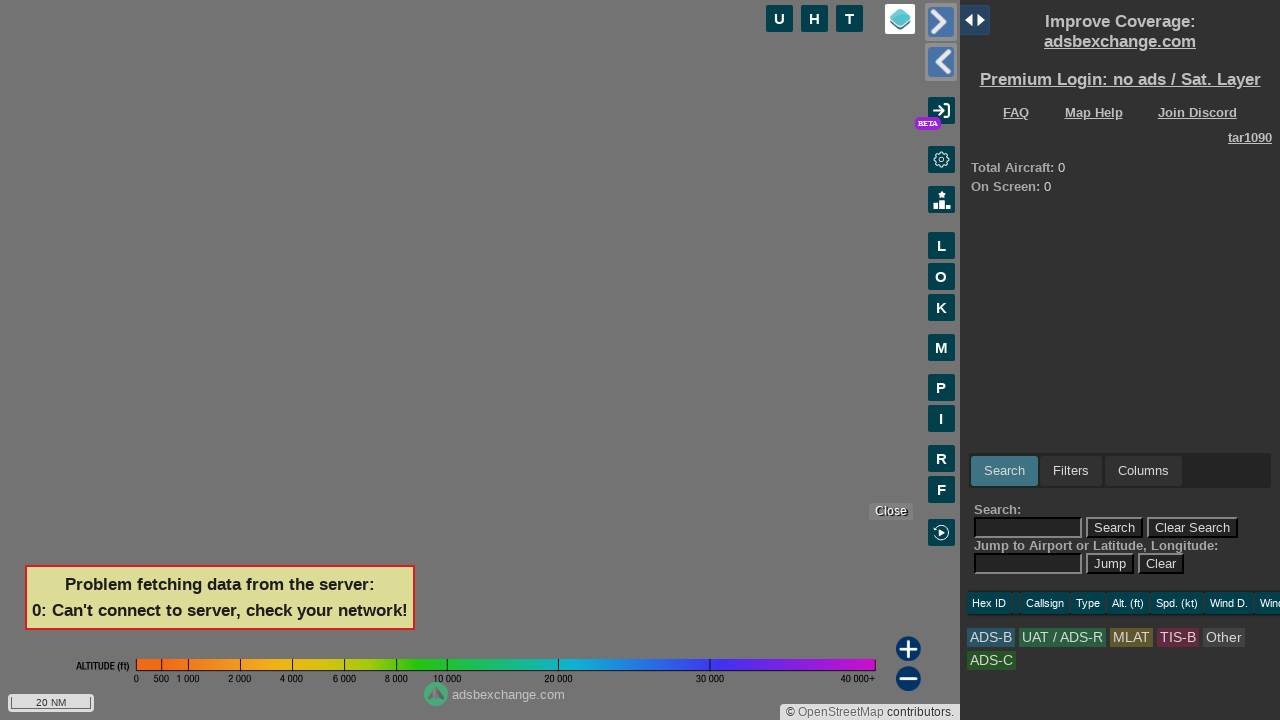